Tests window handling by opening a new window, switching to it to verify content, then switching back to the parent window

Starting URL: https://the-internet.herokuapp.com/

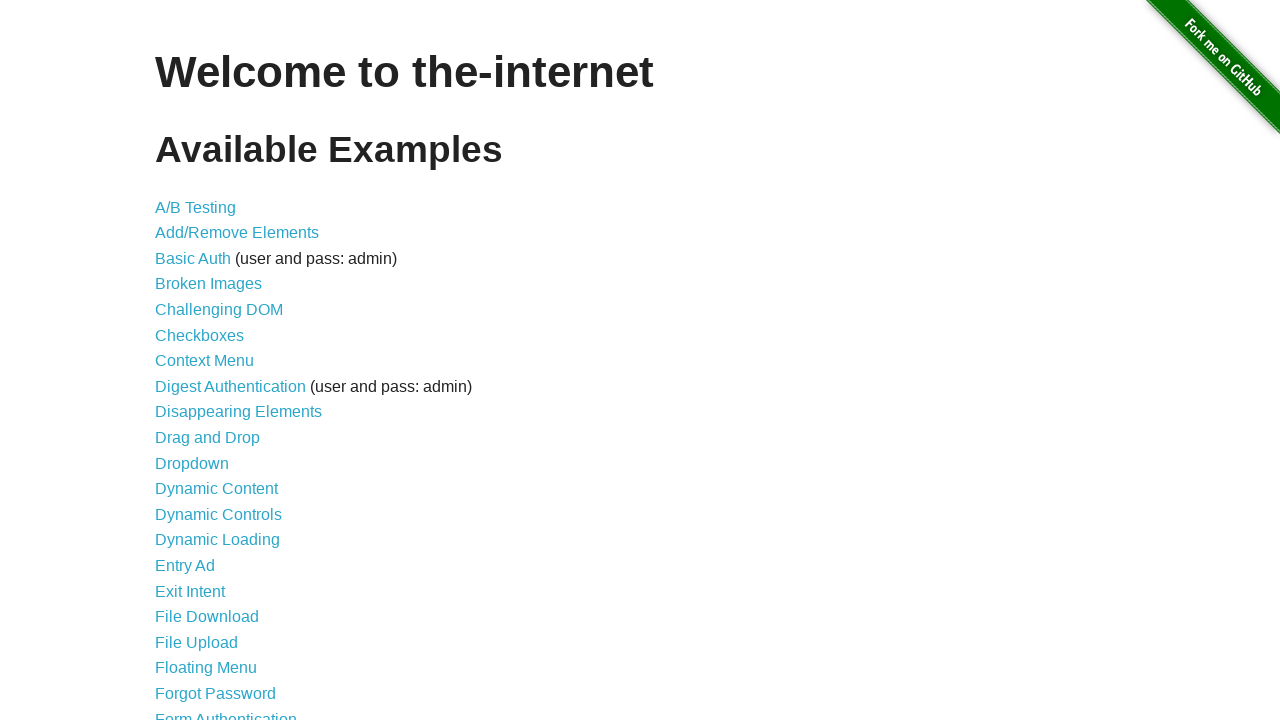

Clicked on Multiple Windows link at (218, 369) on xpath=//a[contains(text(),'Multiple Windows')]
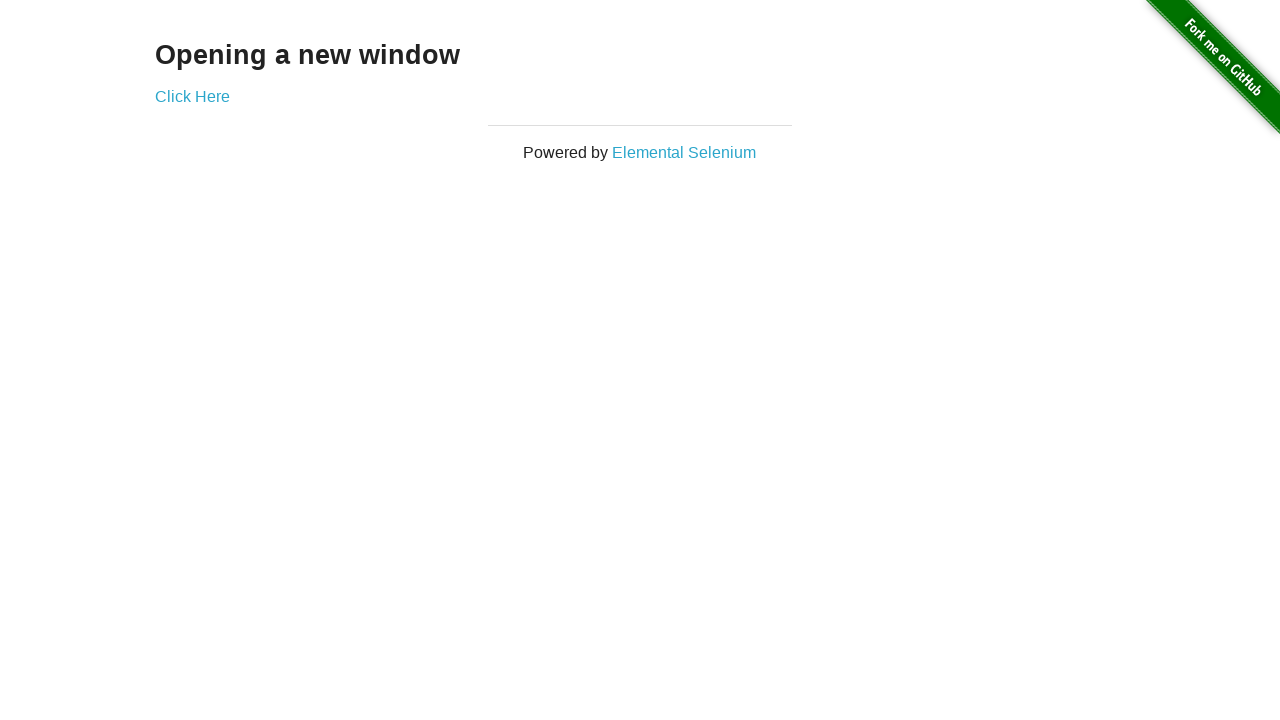

Click Here link is visible and ready
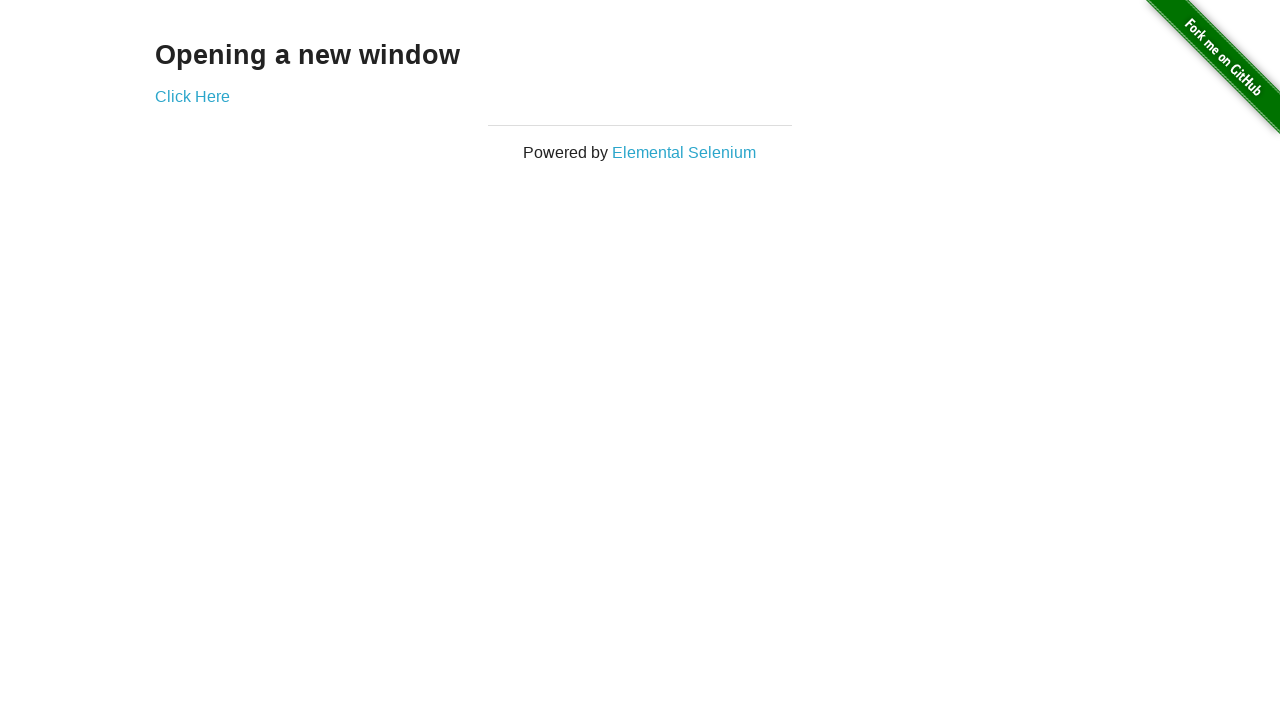

Clicked Click Here link to open new window at (192, 96) on xpath=//a[contains(text(),'Click Here')]
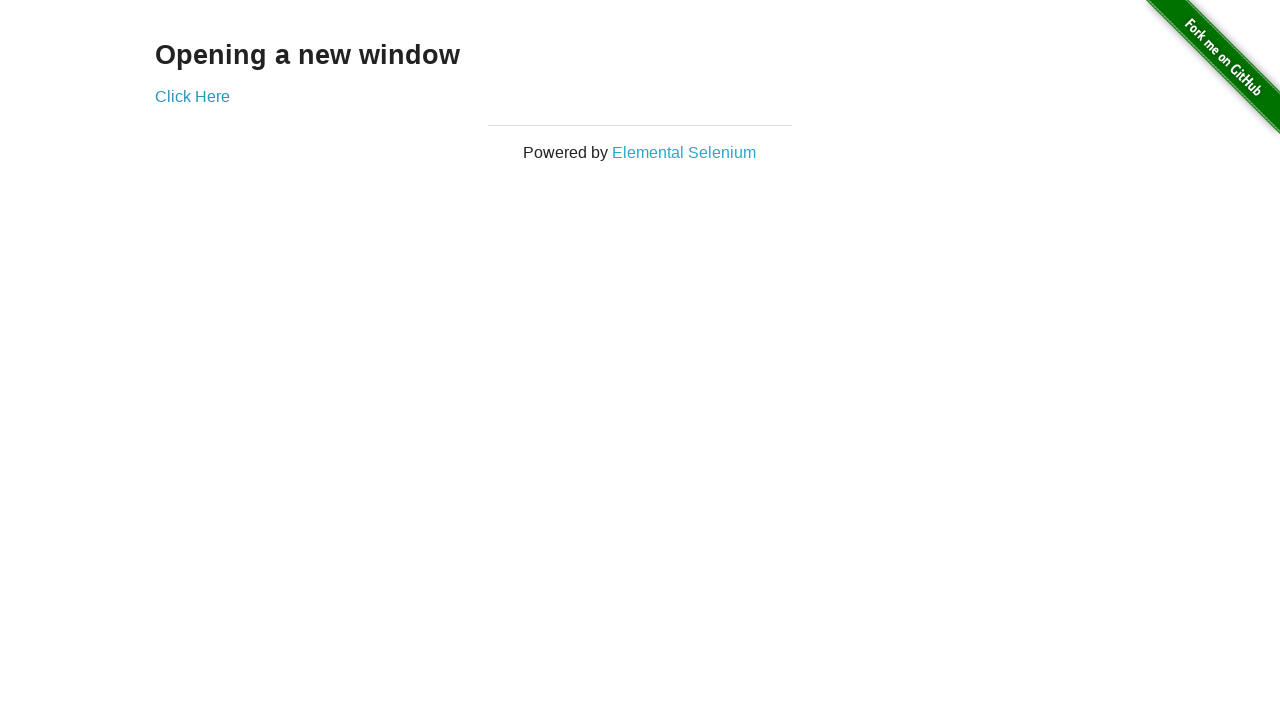

New window/tab opened and captured
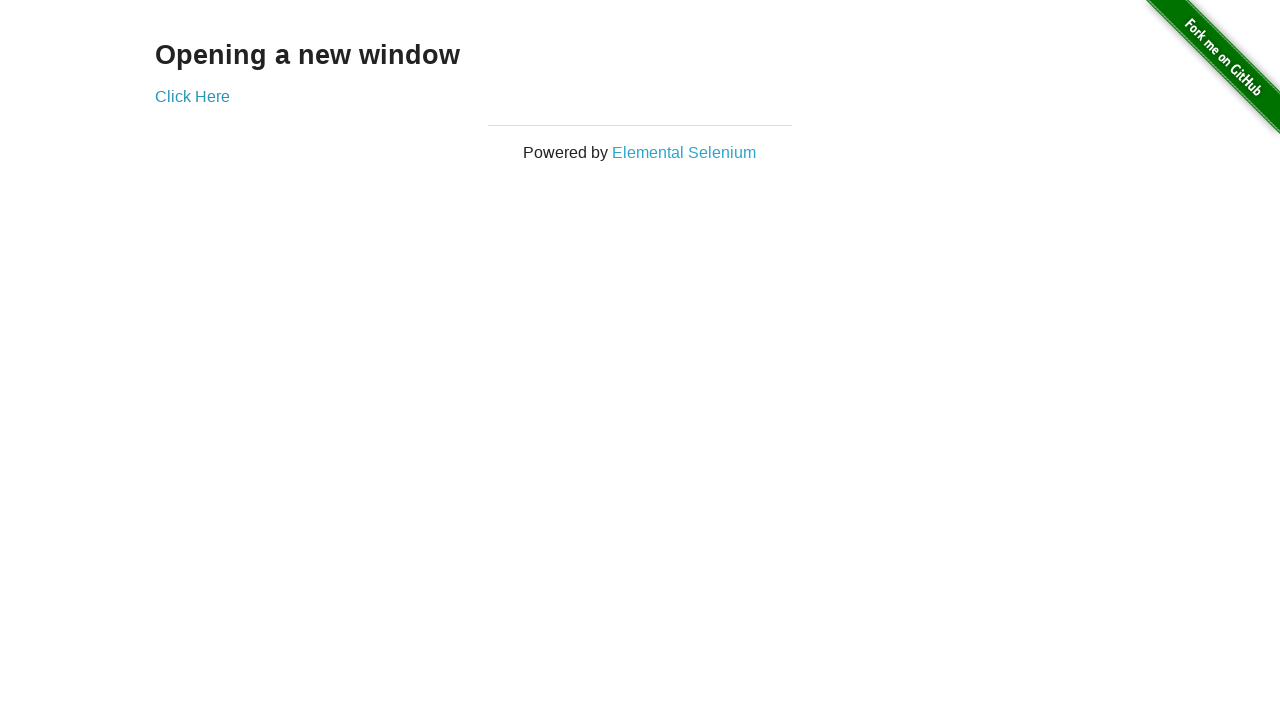

New Window content loaded in new tab
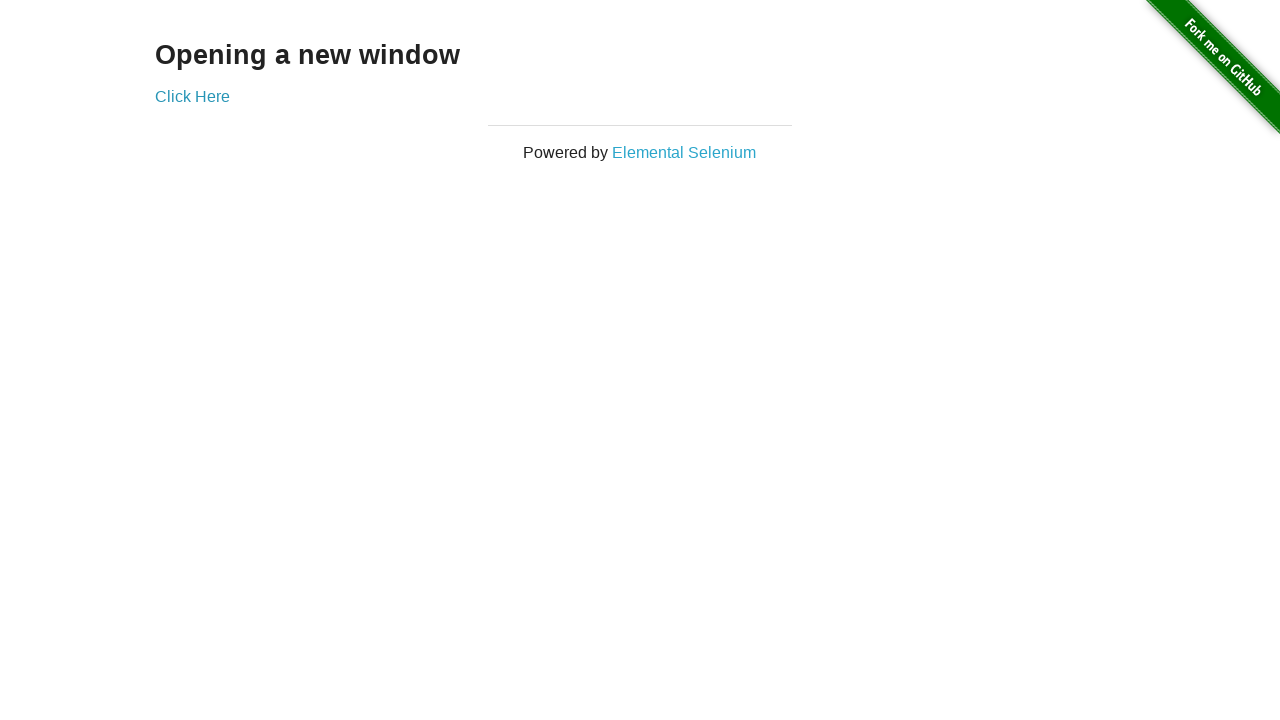

Verified original parent window still has its content
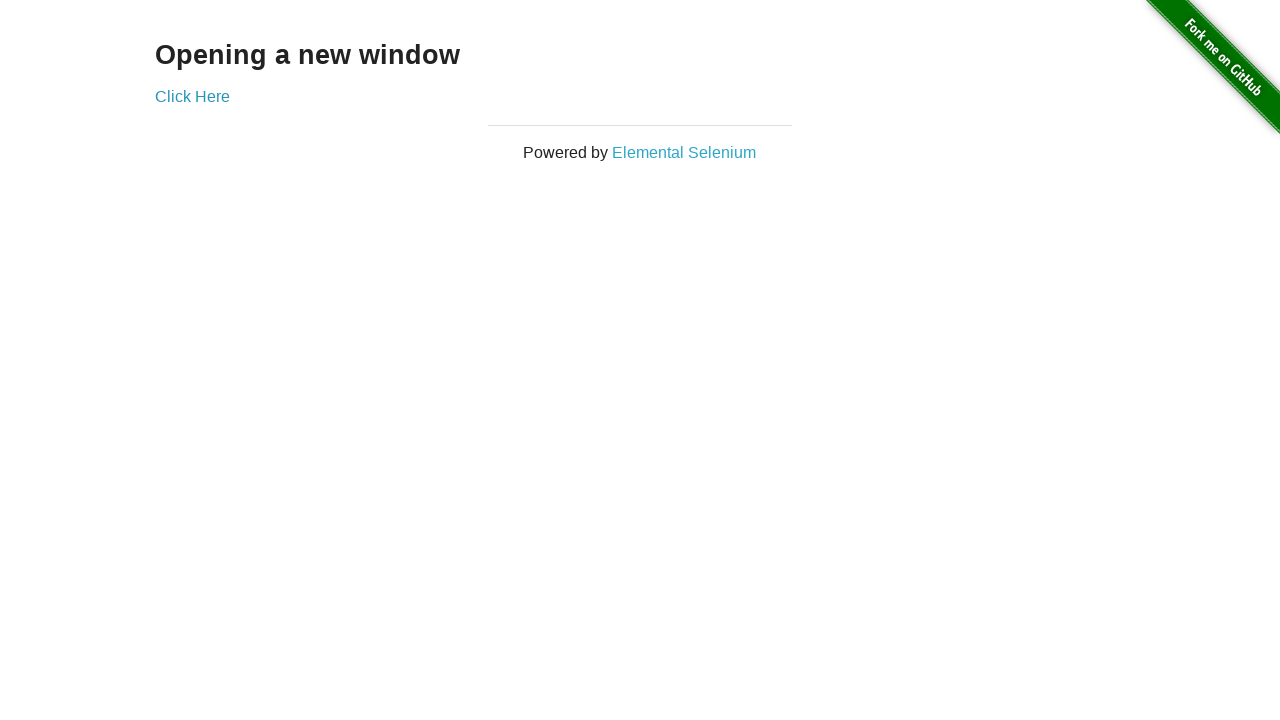

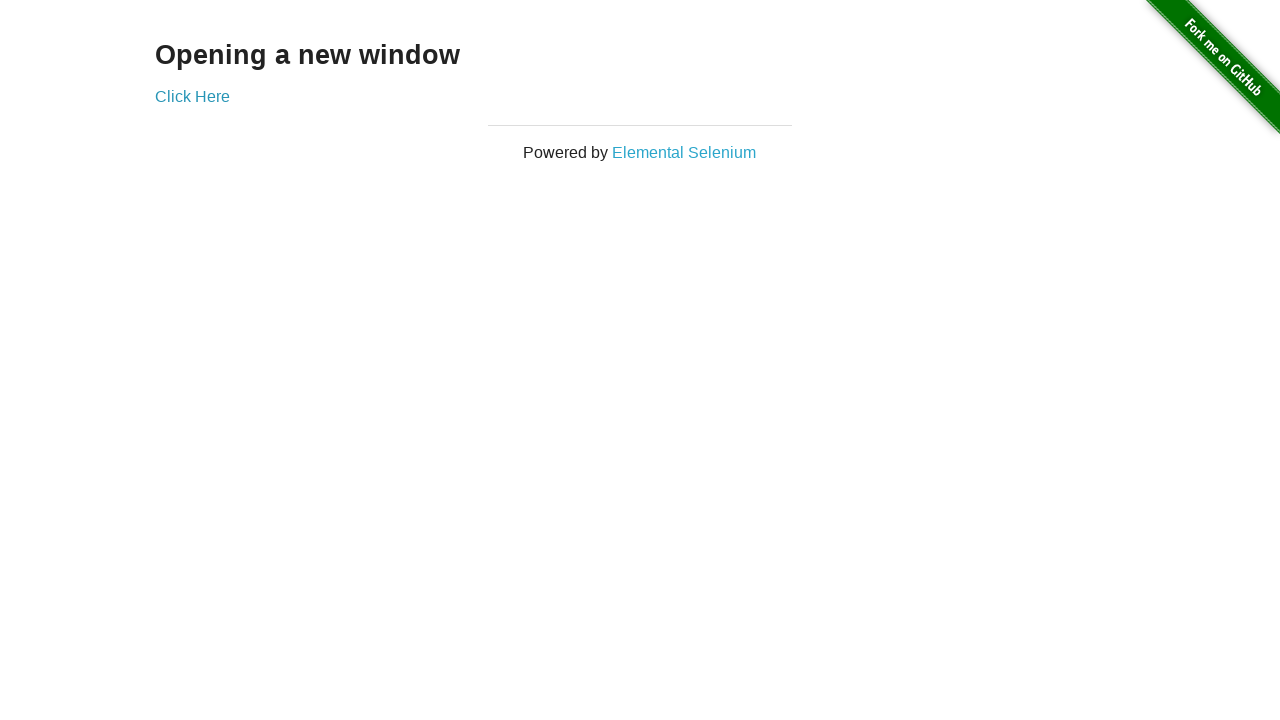